Tests a form submission on DemoQA by filling out text fields (full name, email, current address, permanent address) and verifying the output matches the input

Starting URL: https://demoqa.com/text-box/

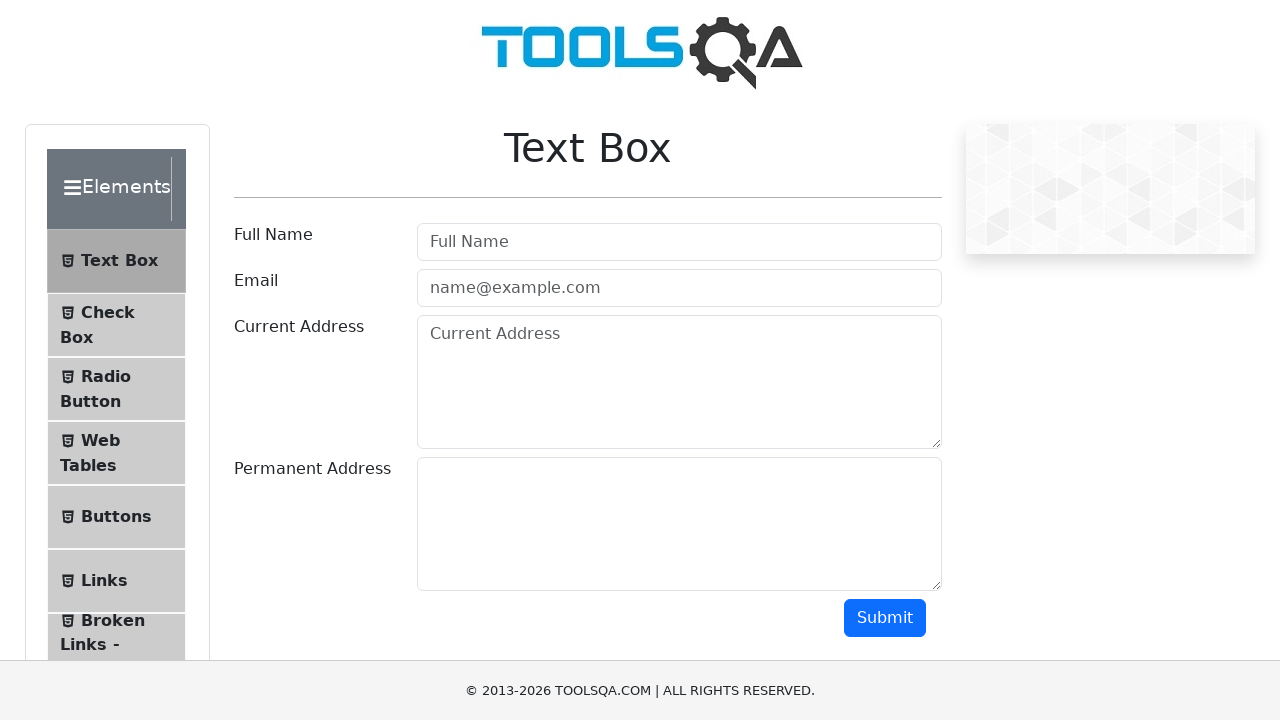

Filled full name field with 'Vesna' on #userName
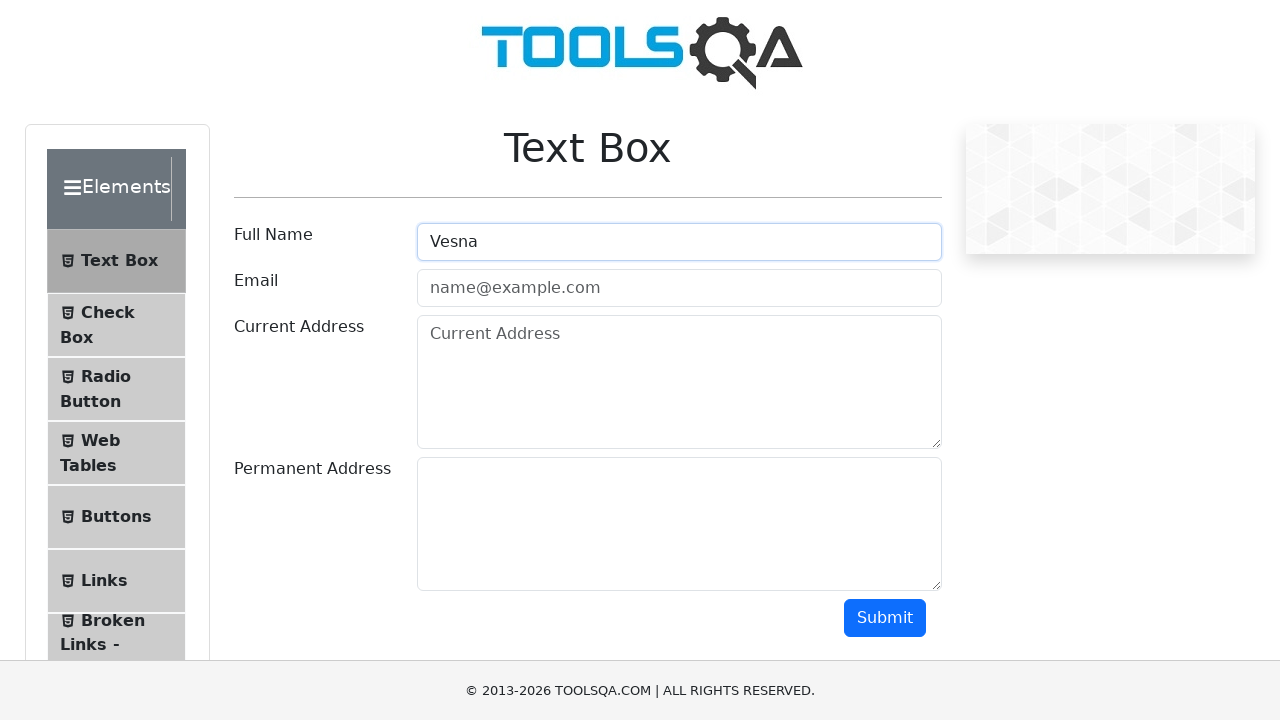

Filled email field with 'vesna.knezevic997@gmail.com' on #userEmail
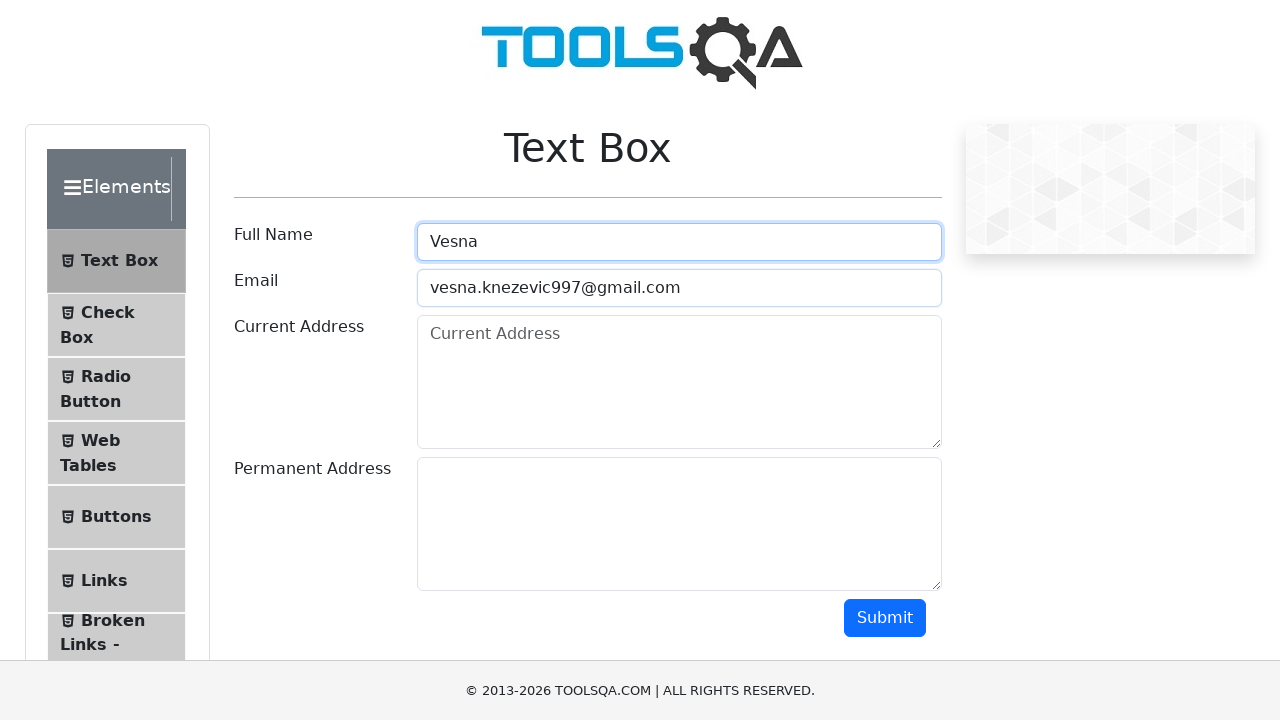

Filled current address field with 'Novosadska' on #currentAddress
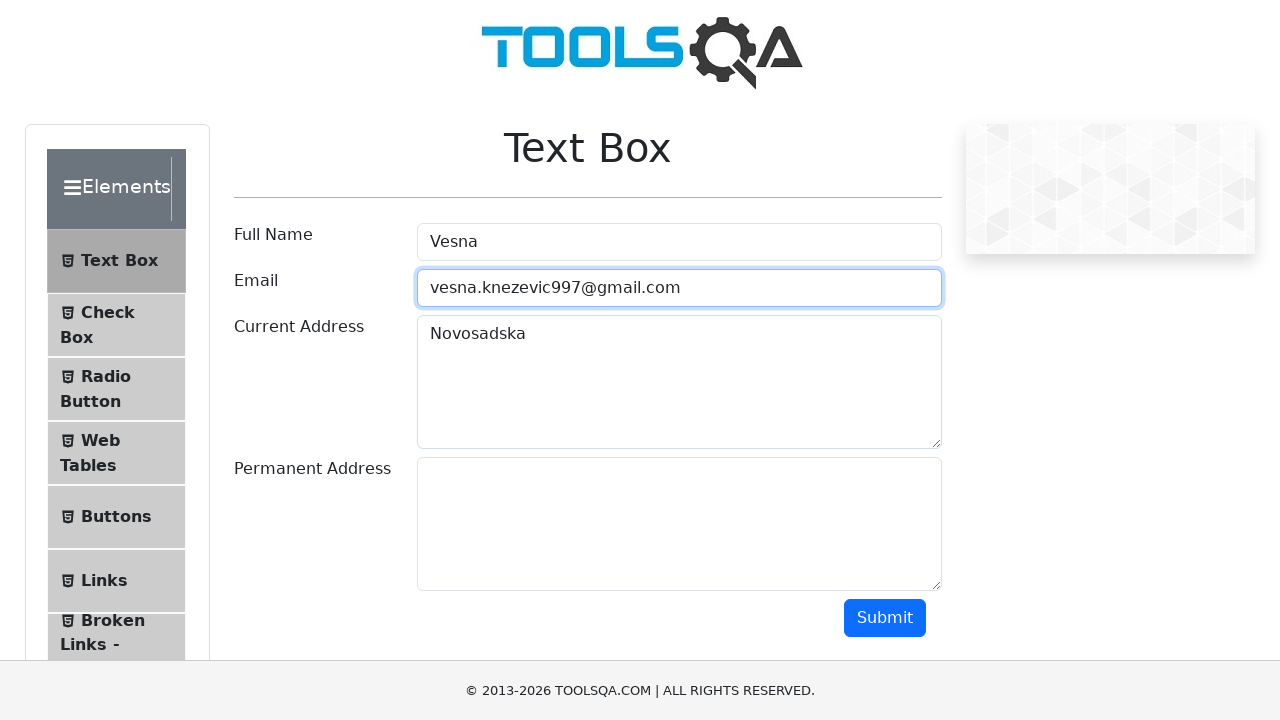

Filled permanent address field with 'Bulevar Oslobodjenja' on #permanentAddress
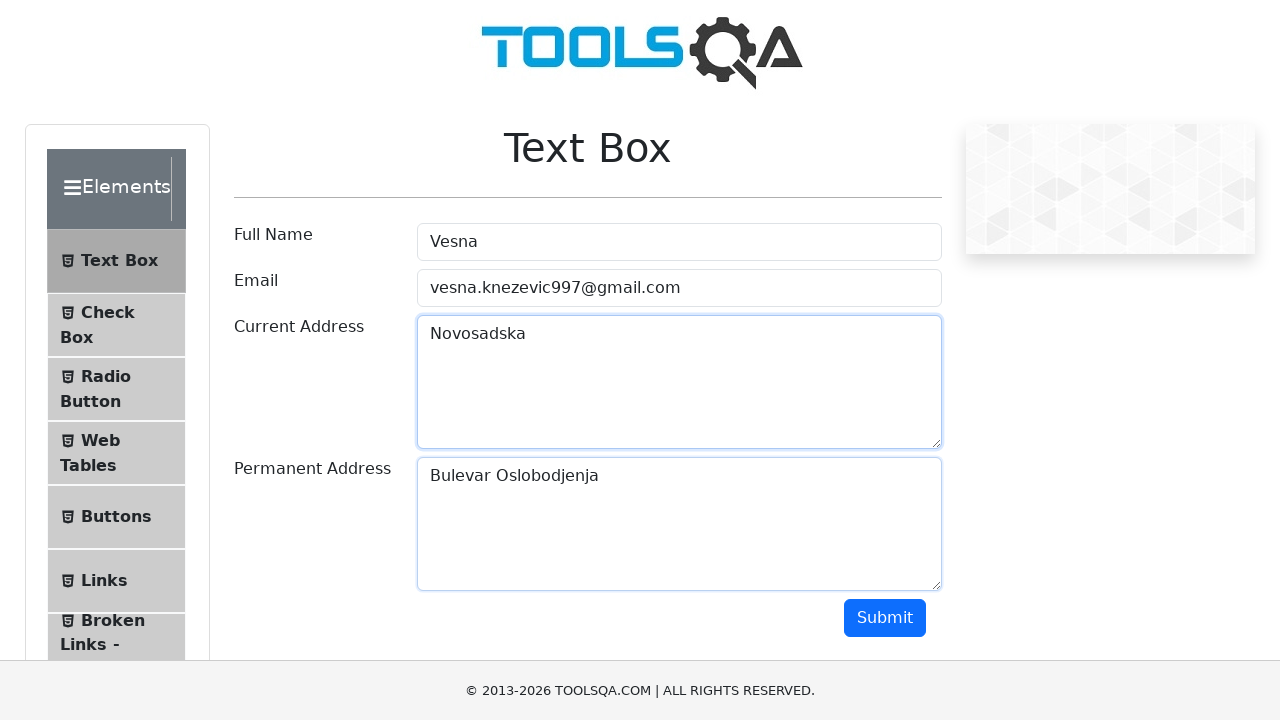

Clicked submit button to submit form at (893, 618) on //*[@id="userForm"]/div[5]/div
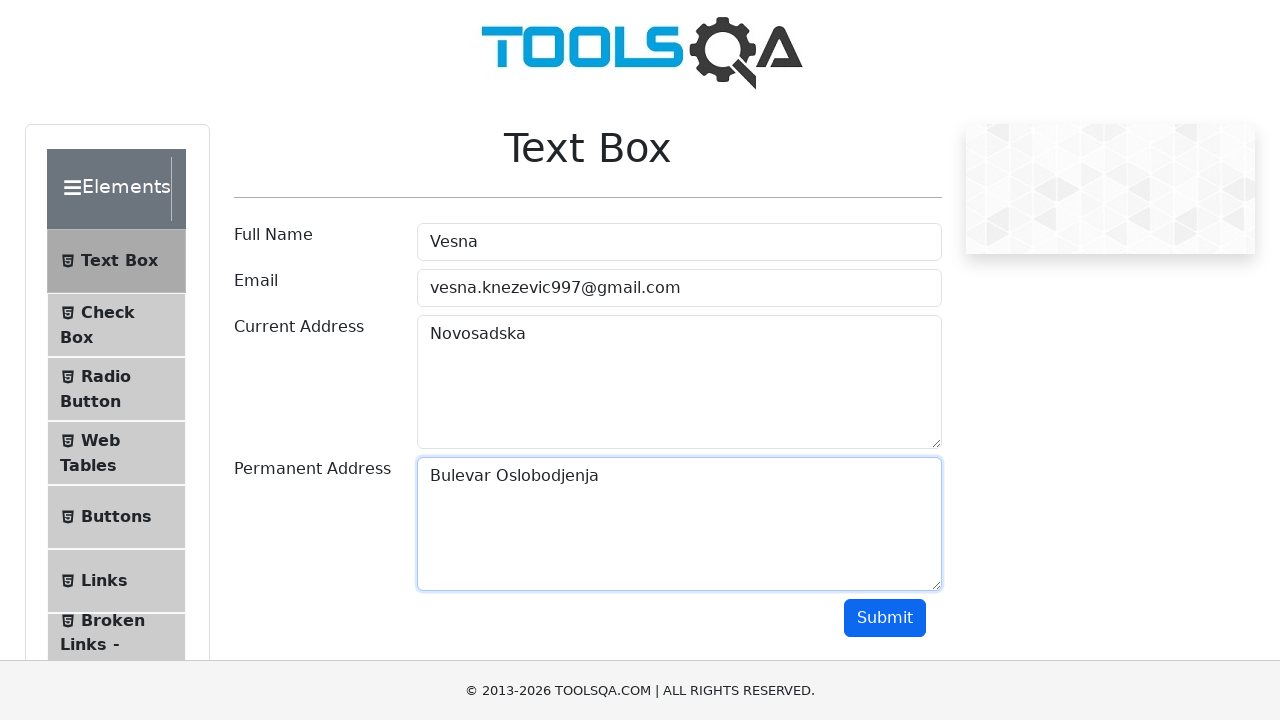

Form submission output loaded successfully
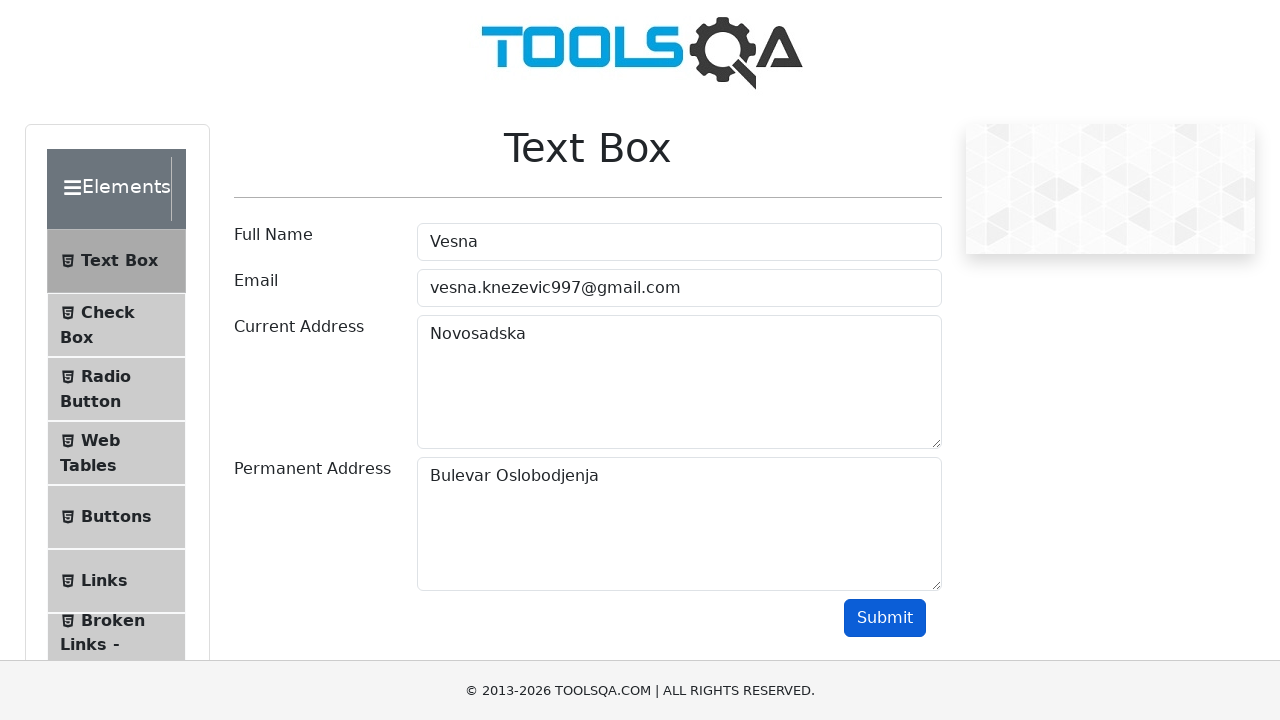

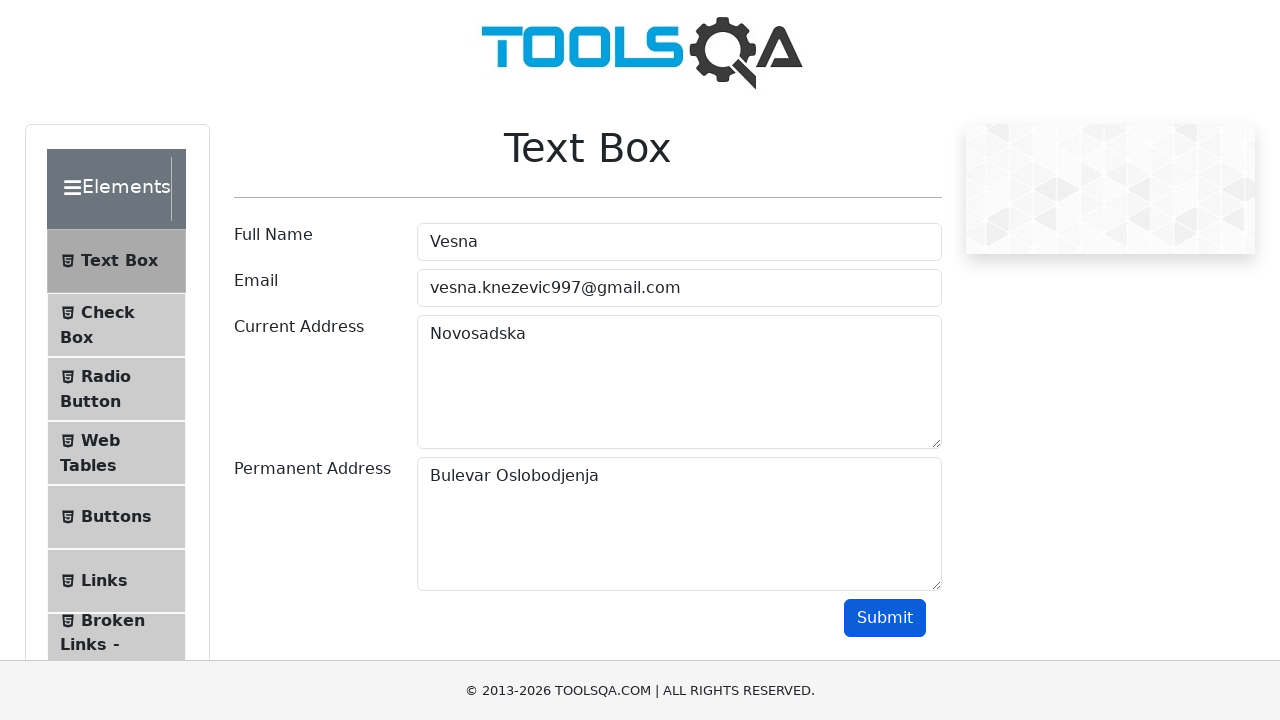